Navigates to TopJobs Sri Lanka job listings page for a specific functional area and waits for job listing rows to load

Starting URL: https://www.topjobs.lk/applicant/vacancybyfunctionalarea.jsp?FA=SDQ

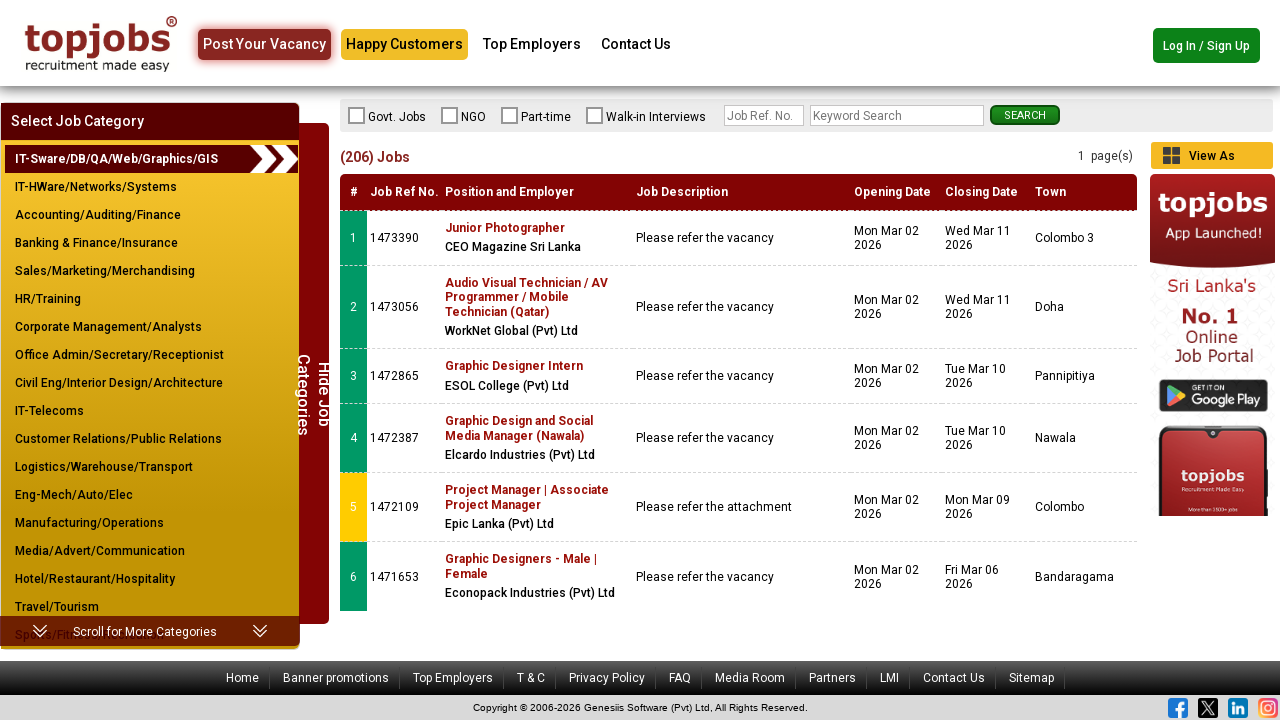

Waited for job listing rows to load on TopJobs Sri Lanka functional area page
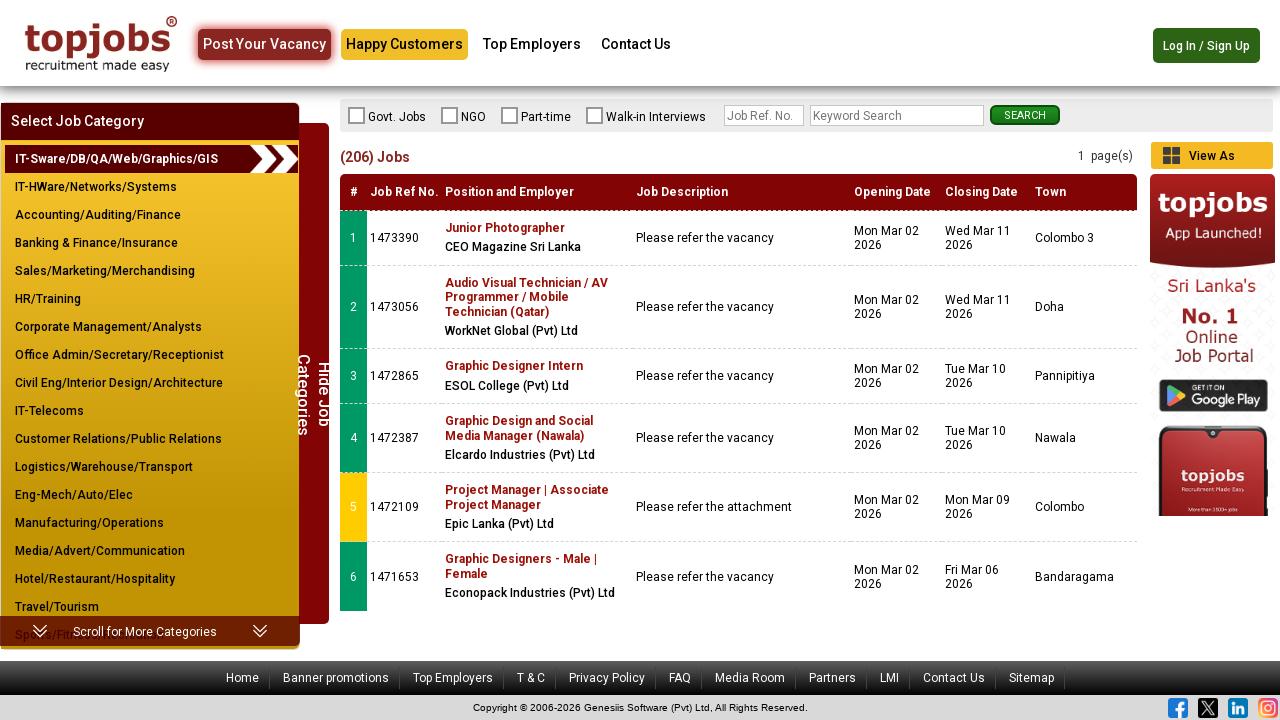

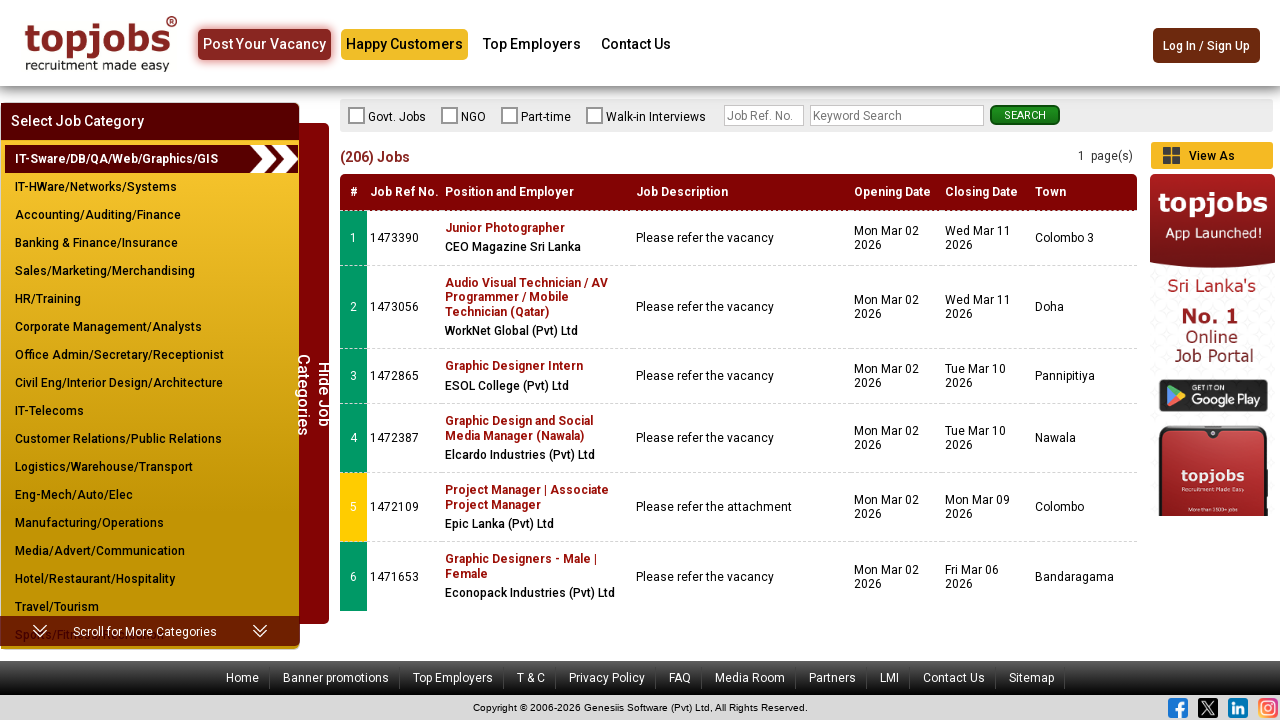